Navigates to apartments.com New York listings page and verifies that apartment property listings are displayed with relevant information like names, addresses, and prices.

Starting URL: https://www.apartments.com/new-york-ny/

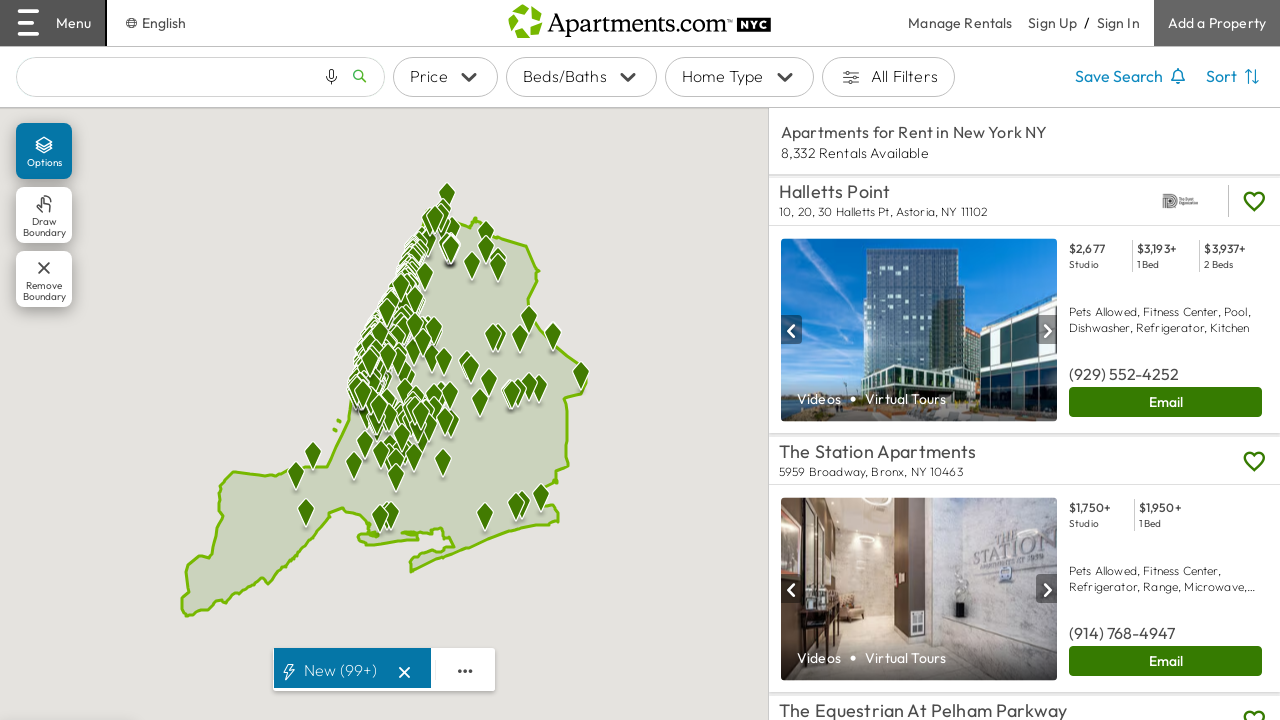

Apartment listings container loaded on New York apartments.com page
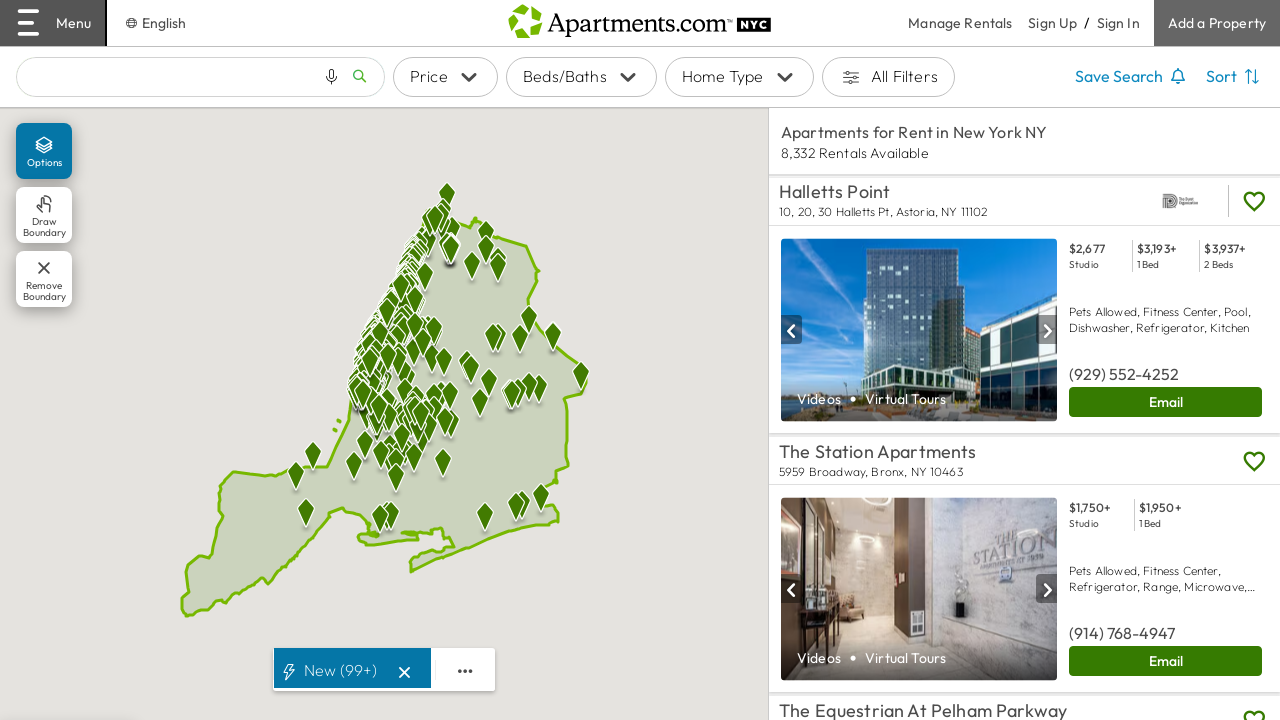

Property listing information elements are now visible
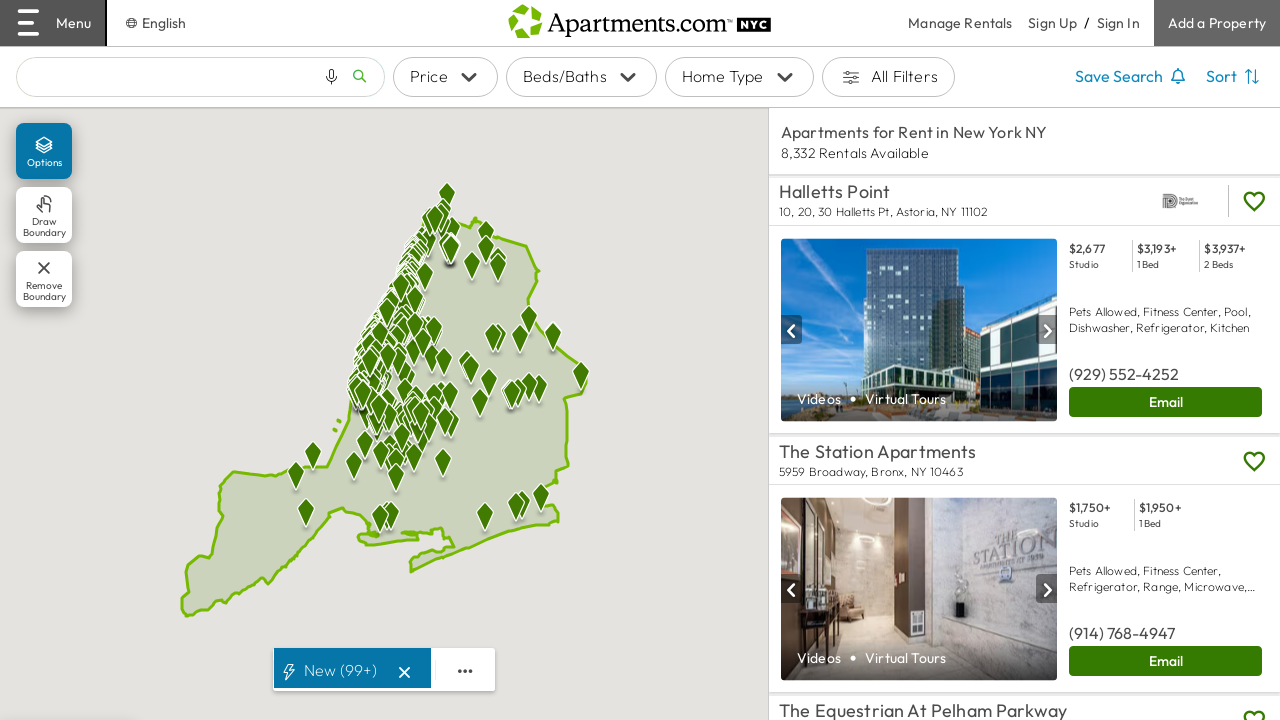

Property name elements are visible in listings
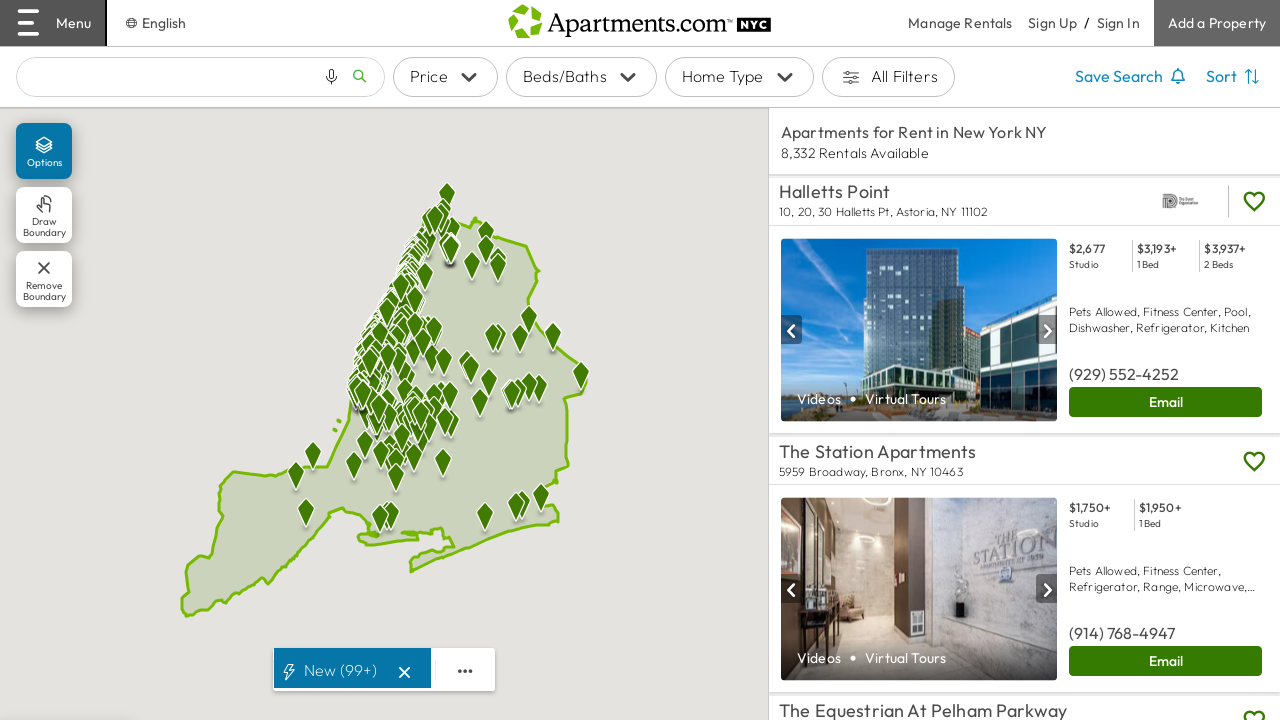

Property address elements are visible in listings
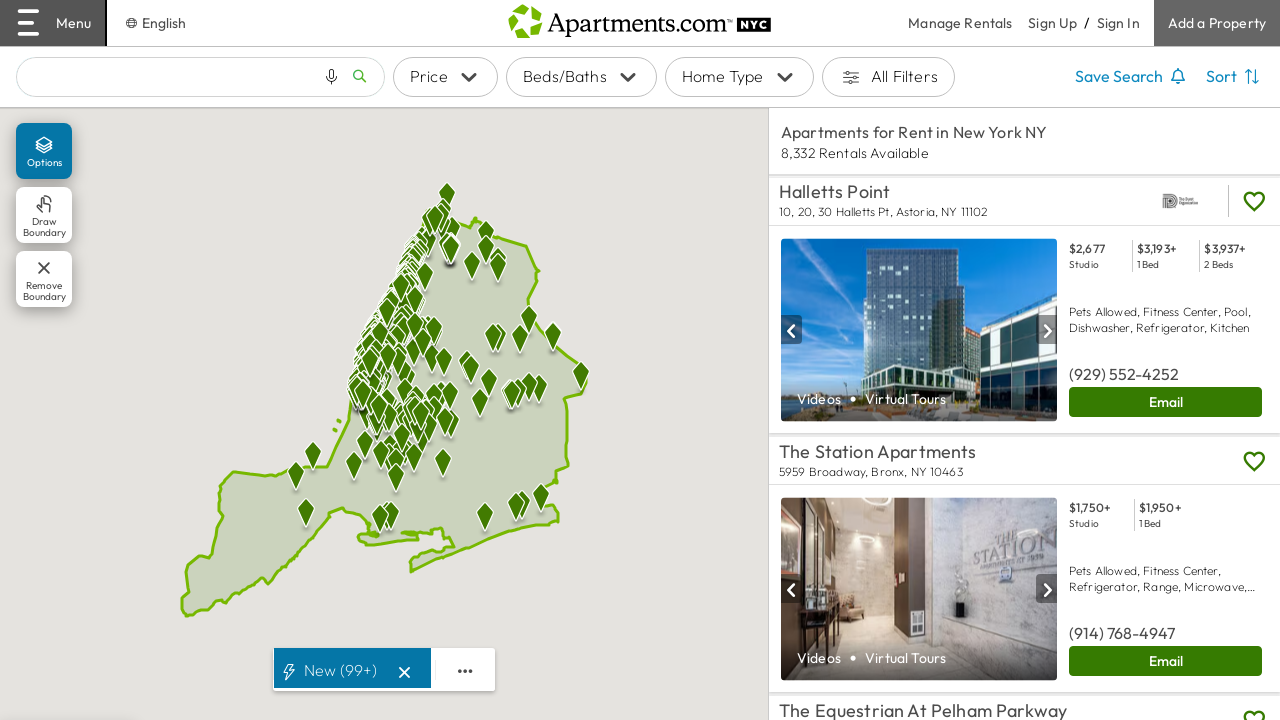

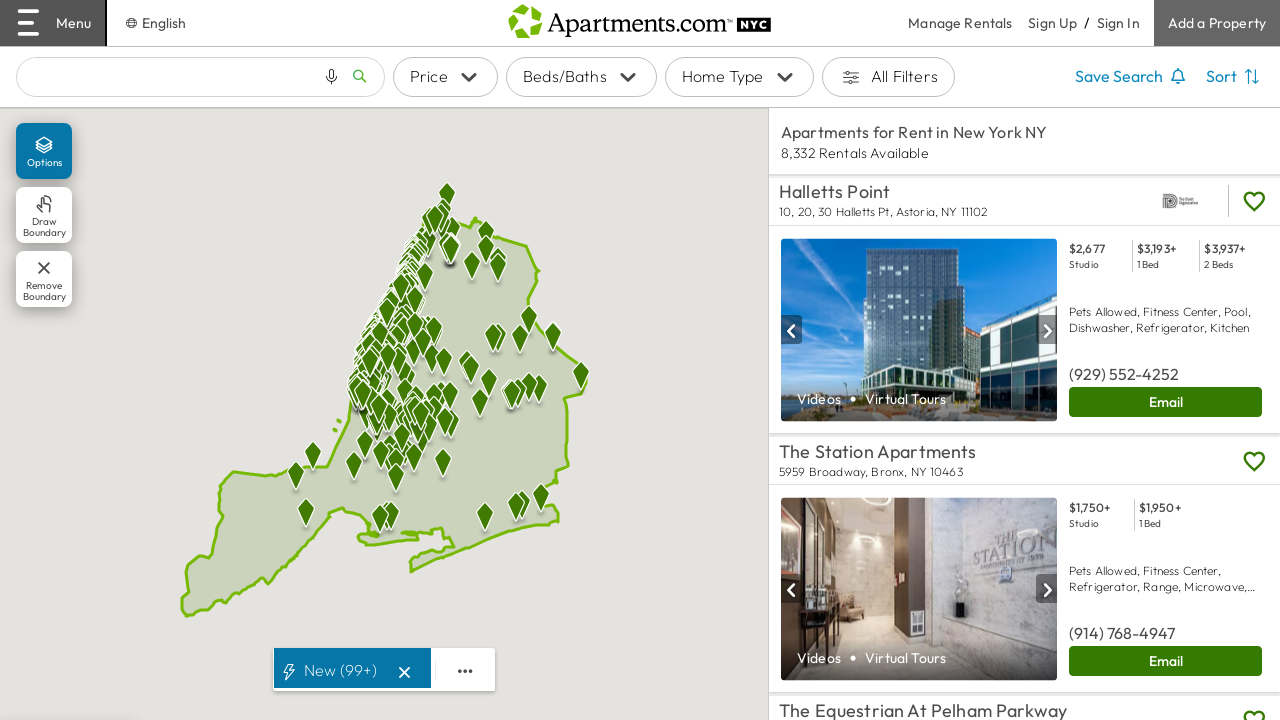